Tests that entering a number below 50 displays the "Number is too small" error message

Starting URL: https://kristinek.github.io/site/tasks/enter_a_number

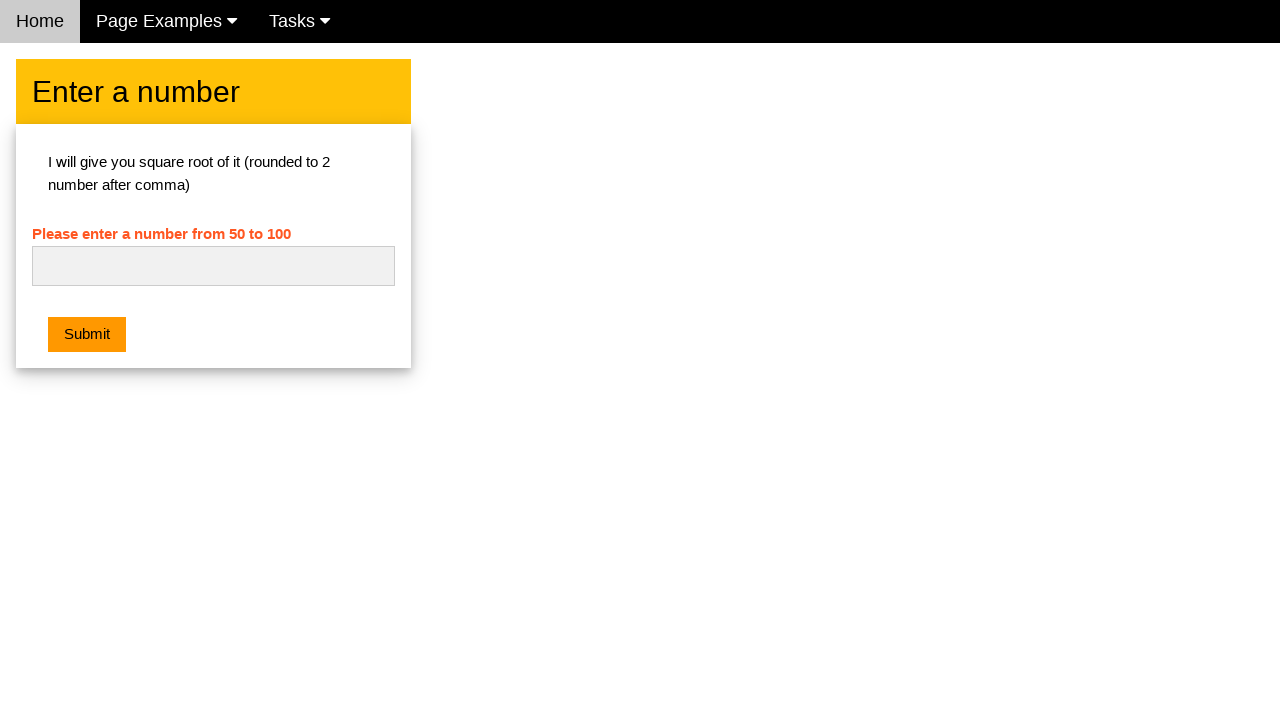

Navigated to the enter a number task page
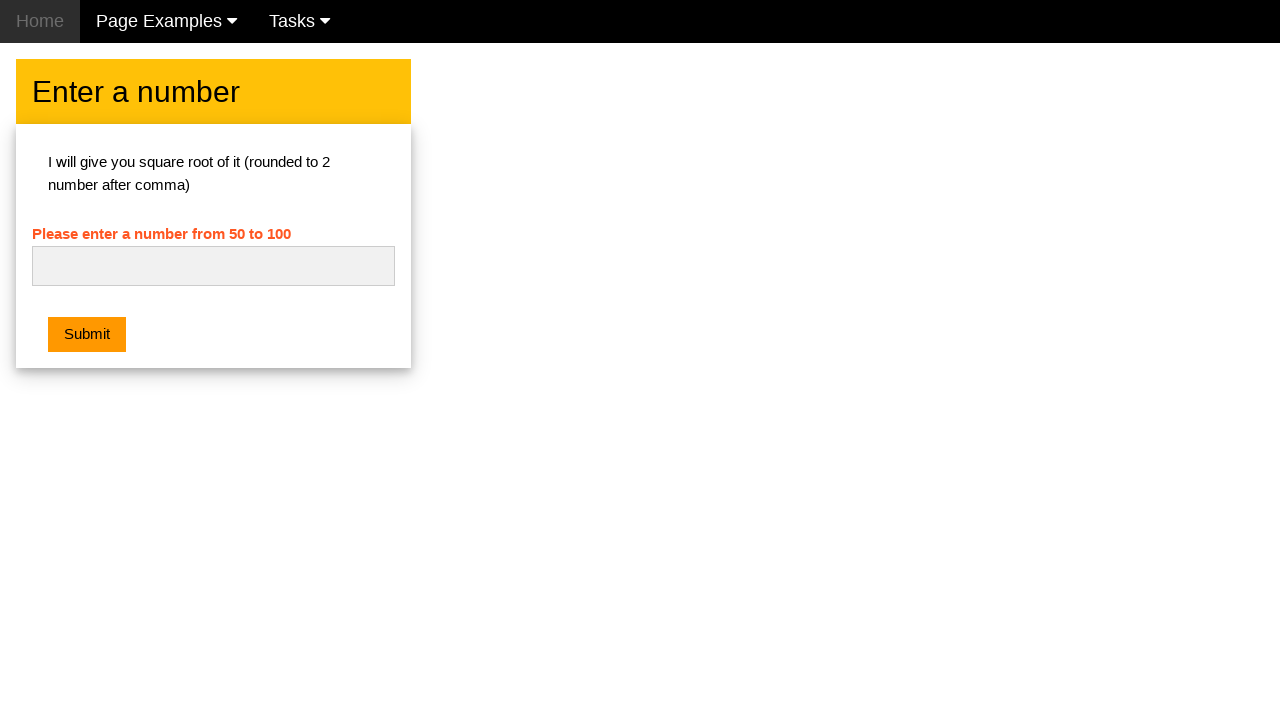

Entered the number '2' in the input field on #numb
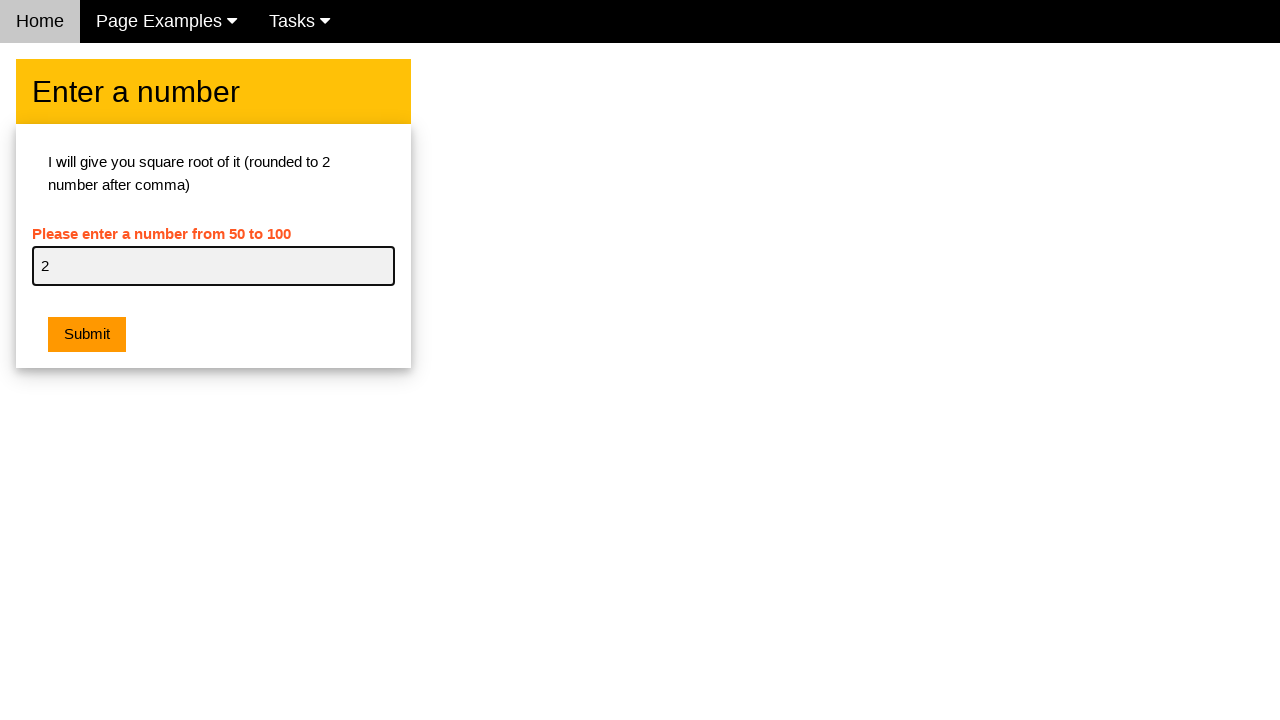

Clicked the submit button at (87, 335) on button
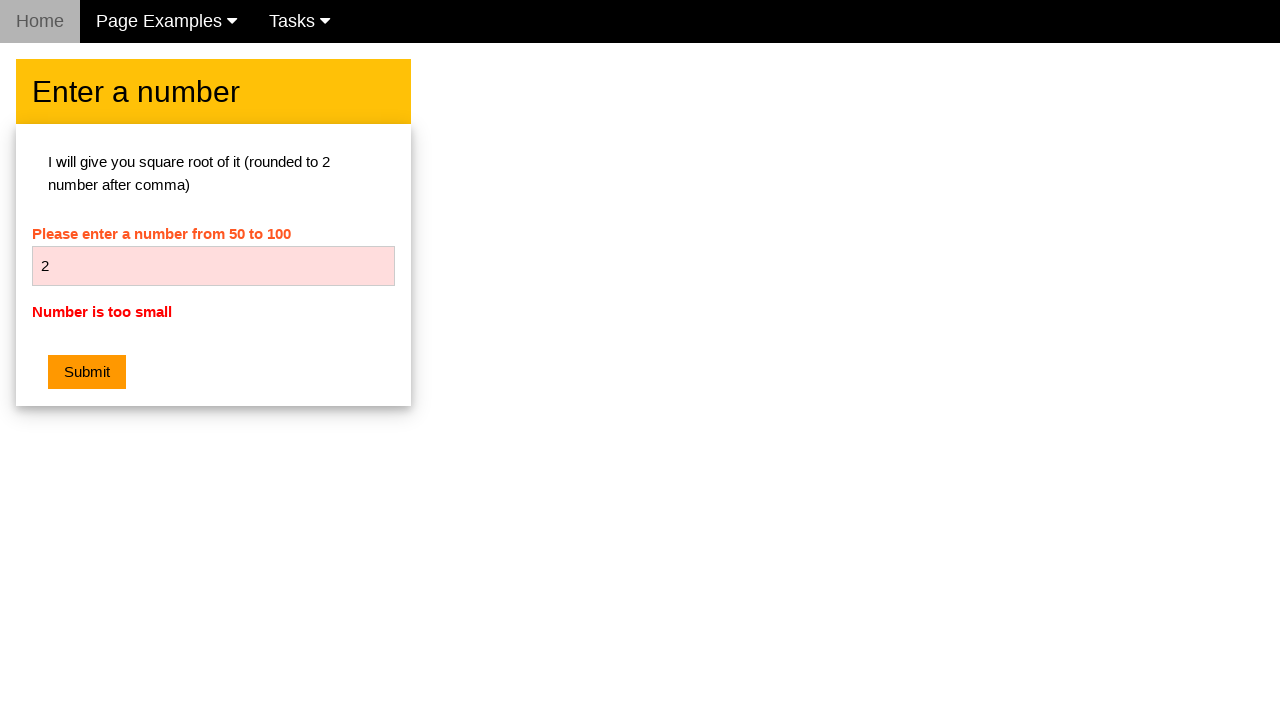

Error message element appeared
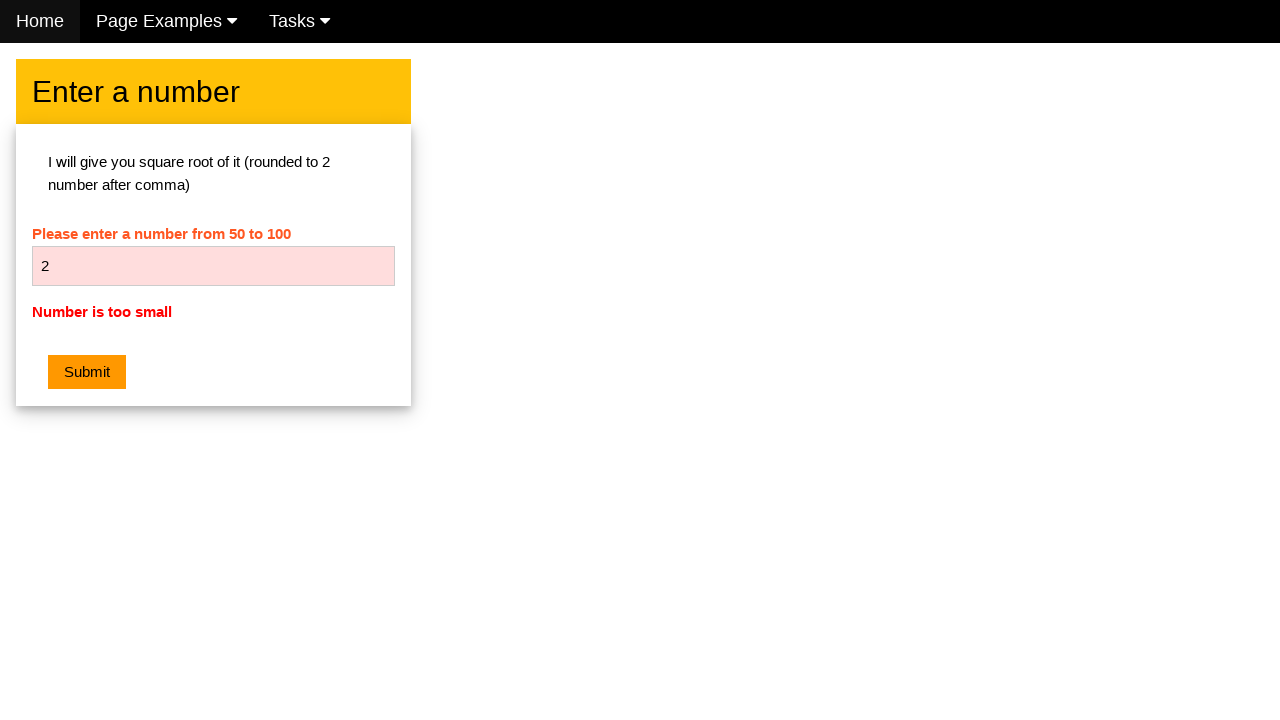

Retrieved error message text: 'Number is too small'
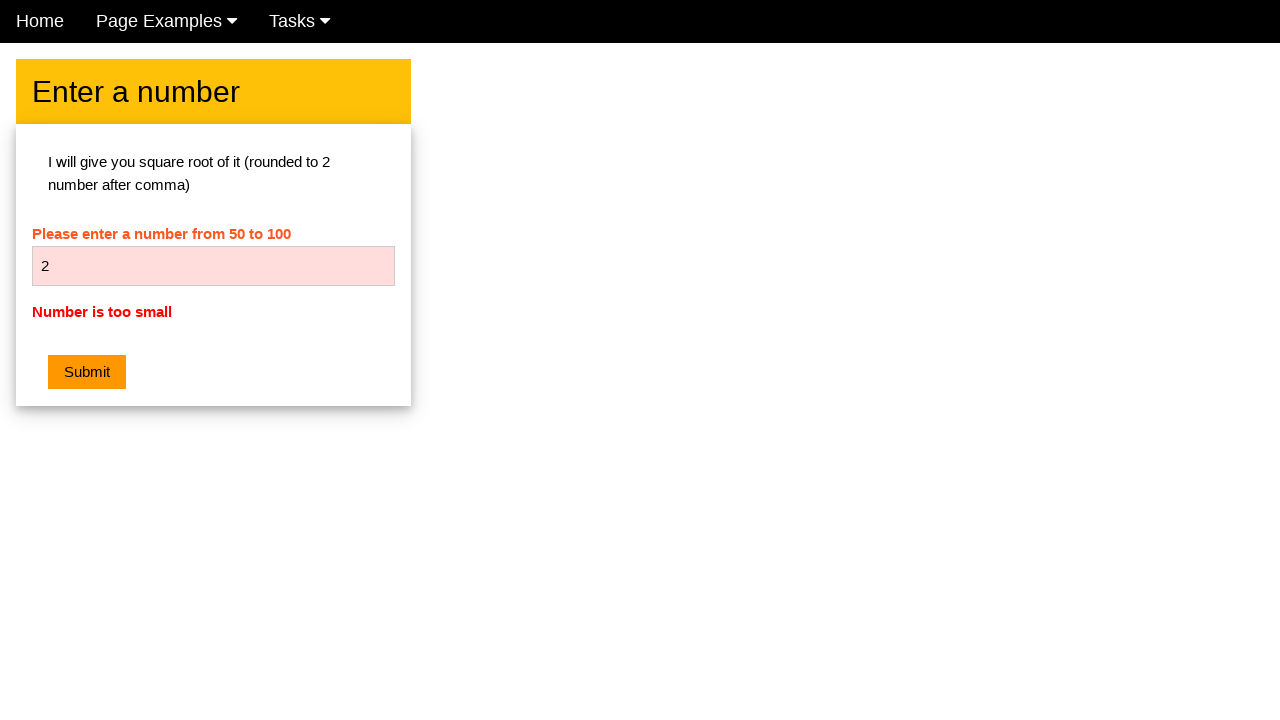

Verified that error message displays 'Number is too small'
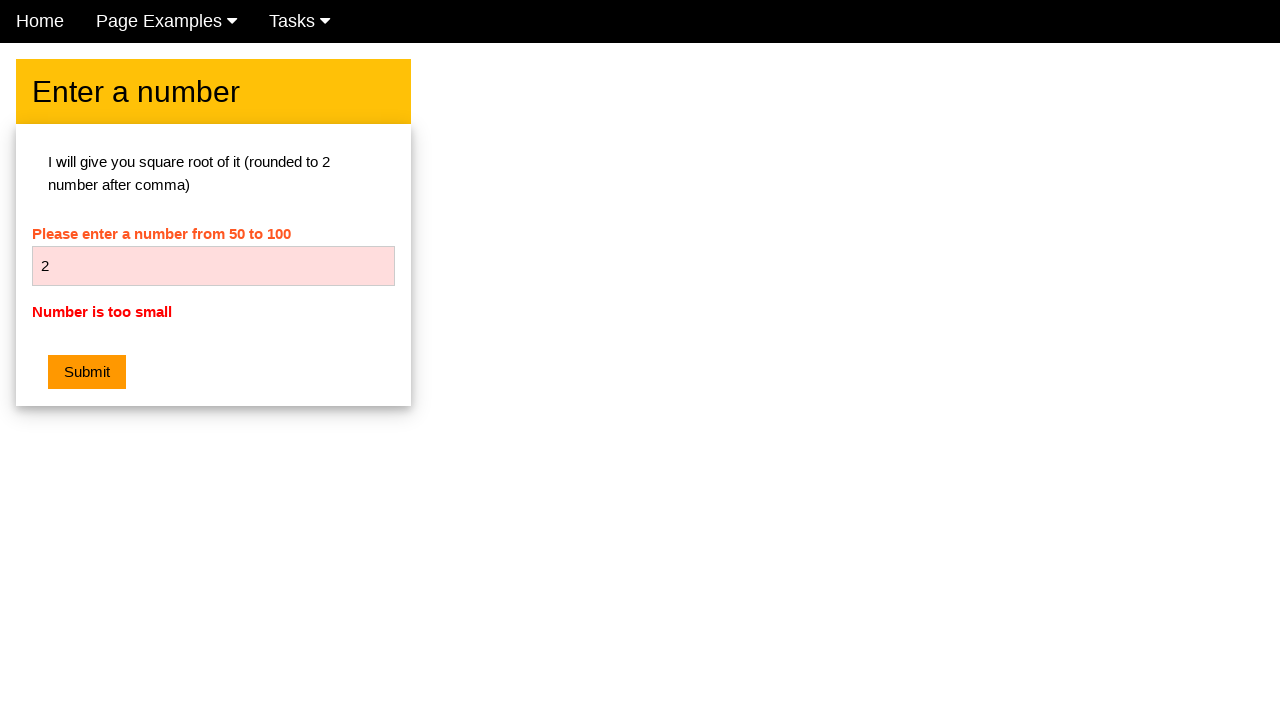

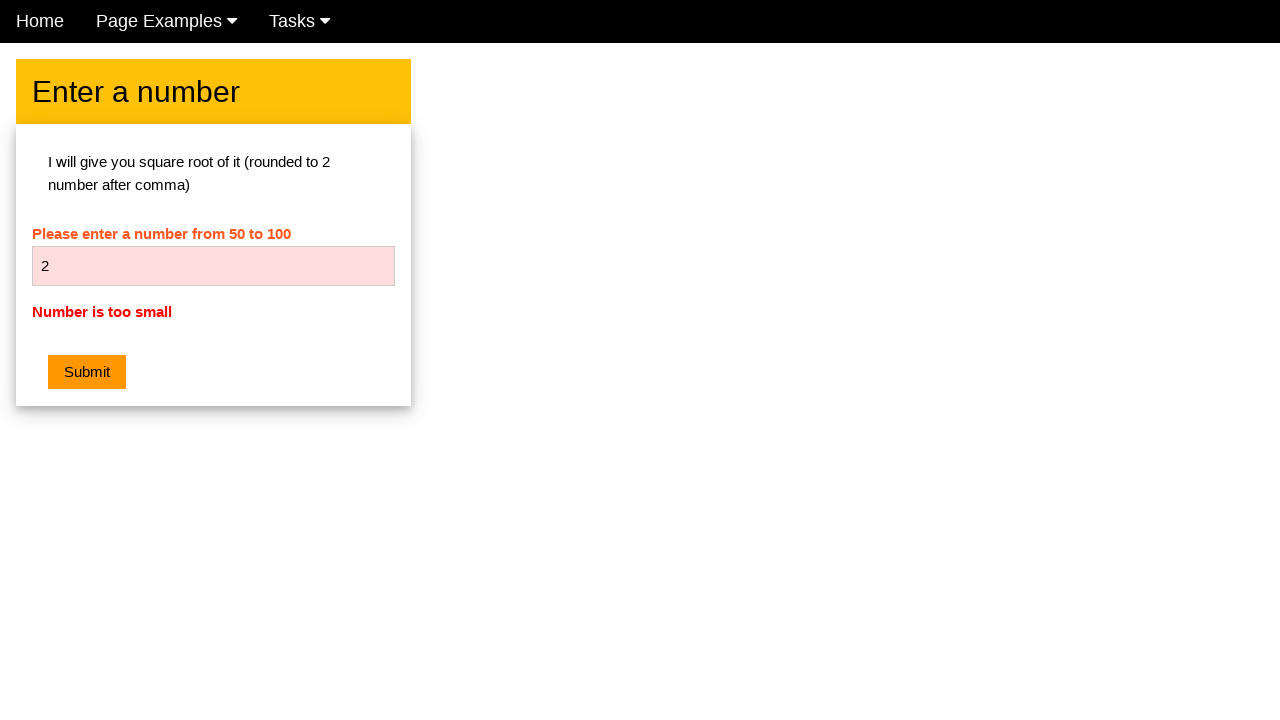